Opens new tabs and windows, then returns to the main window

Starting URL: https://dgotlieb.github.io/Navigation/Navigation.html

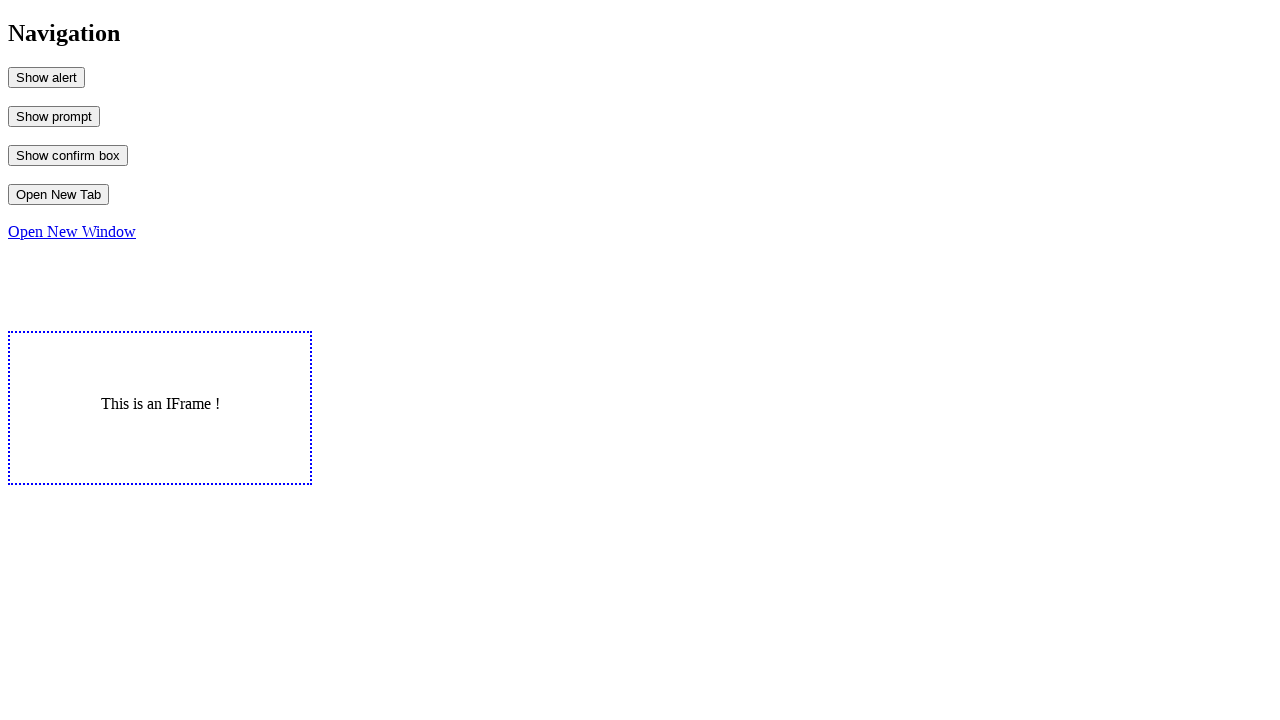

Clicked button to open new tab at (58, 194) on #openNewTab
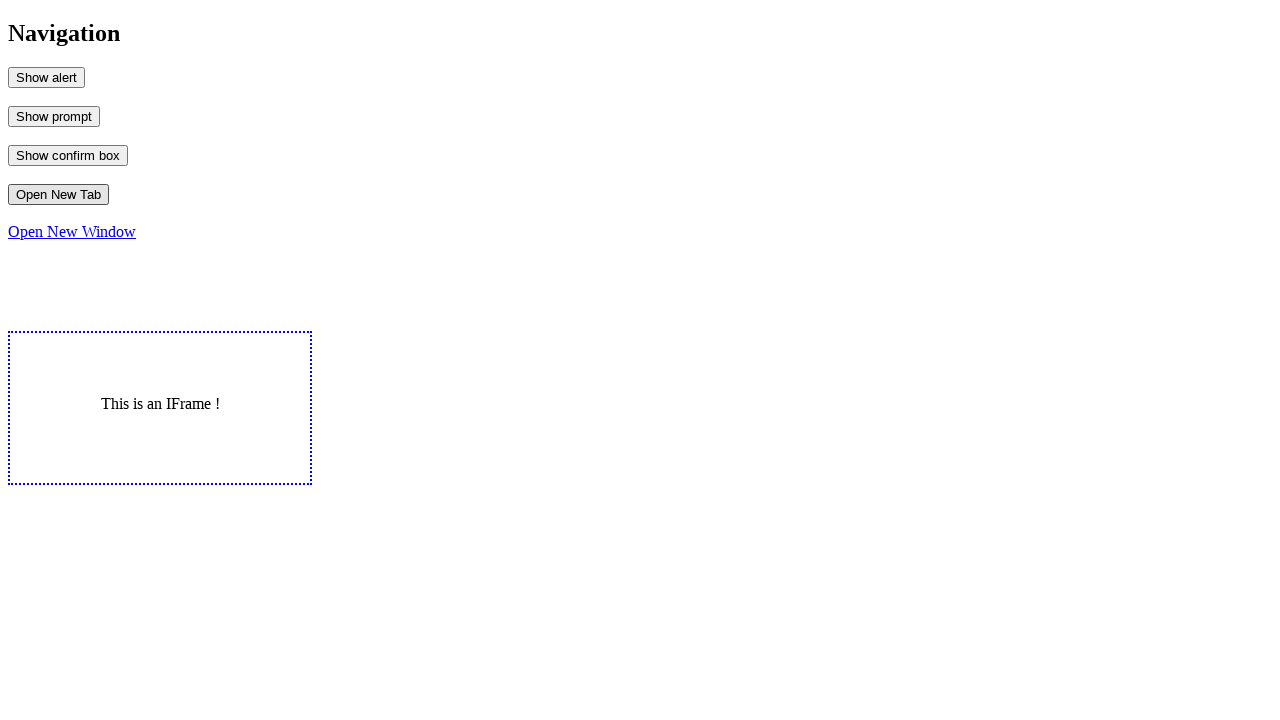

New tab opened successfully
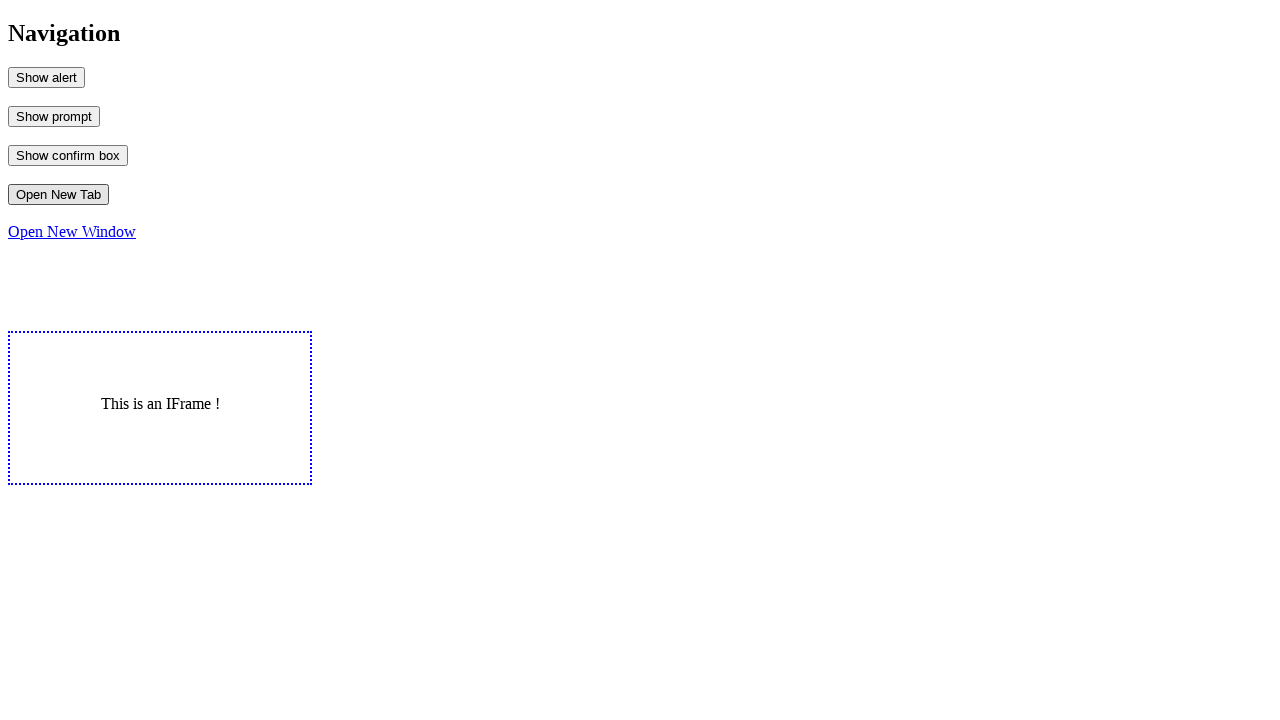

Closed new tab, returned to main window
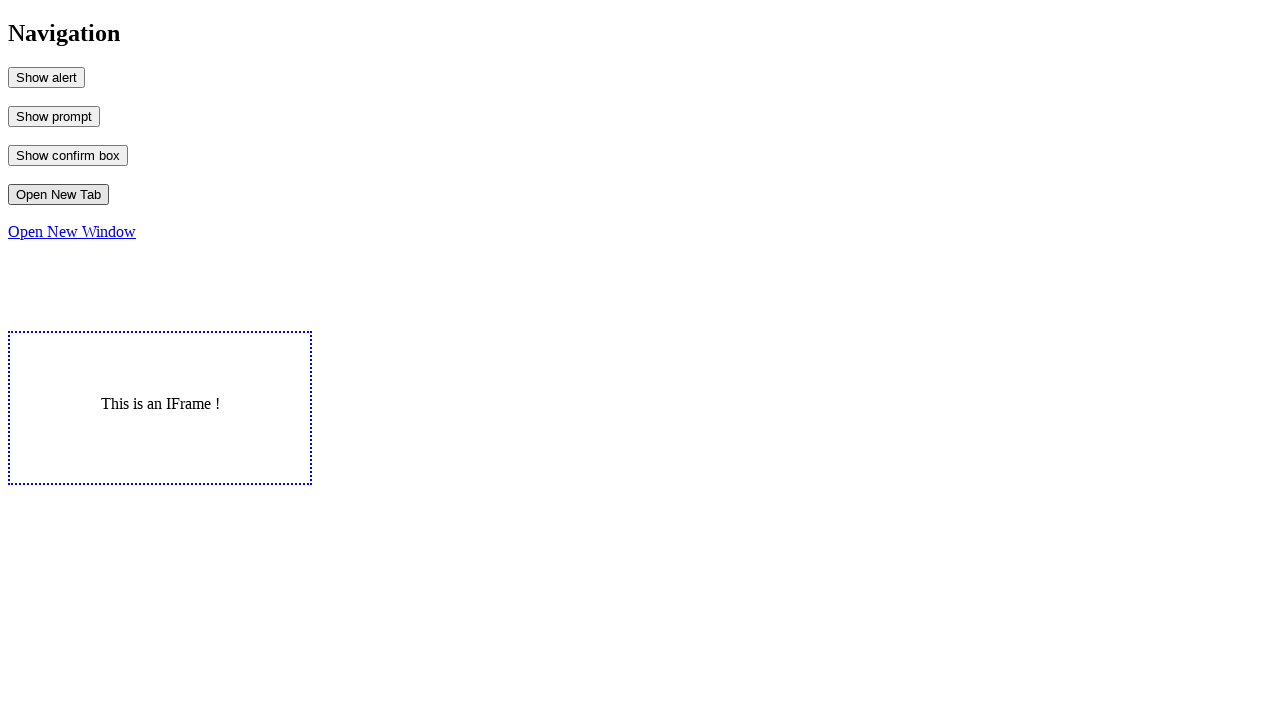

Clicked link to open new window at (72, 231) on xpath=//a[@href='newWindow.html']
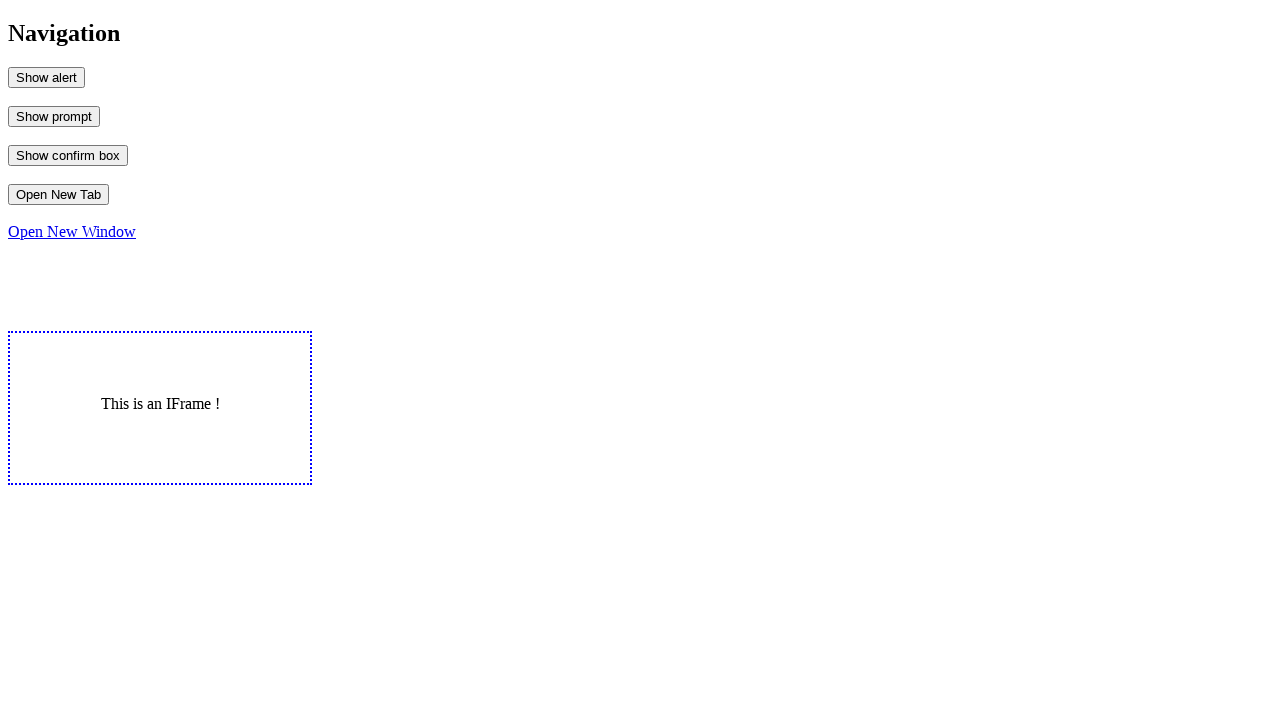

New window opened successfully
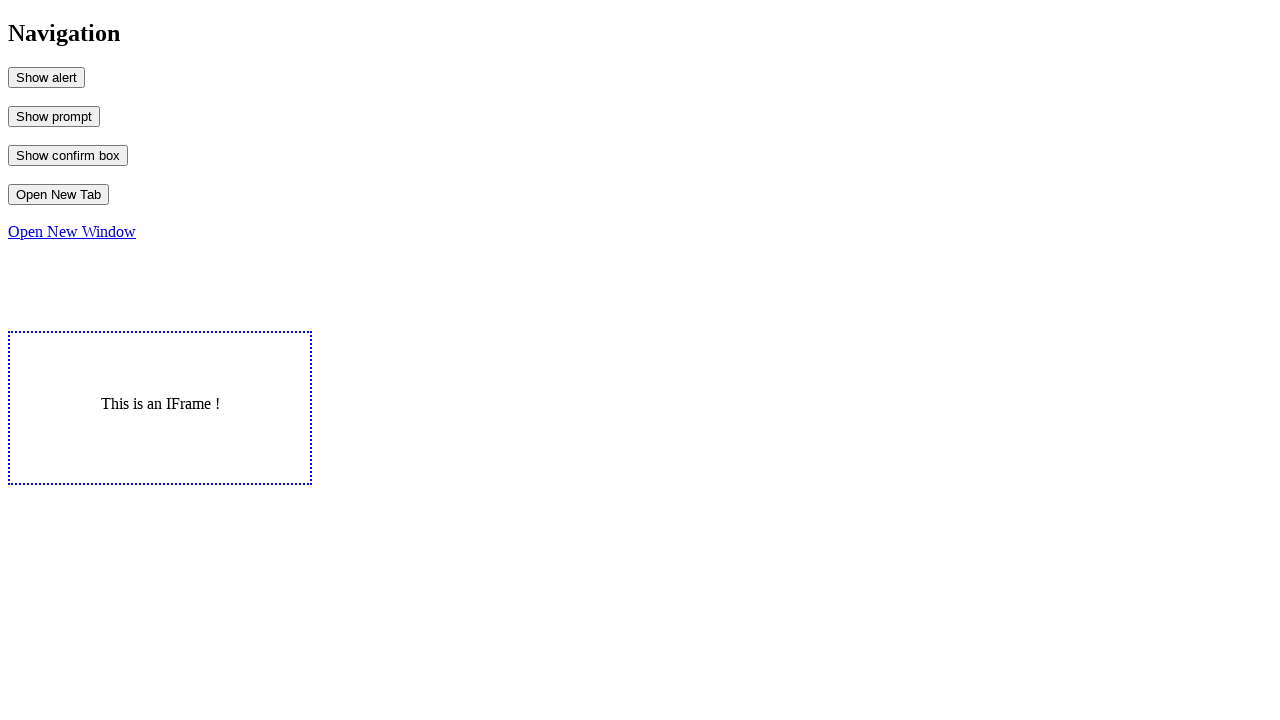

Closed new window, returned to main window
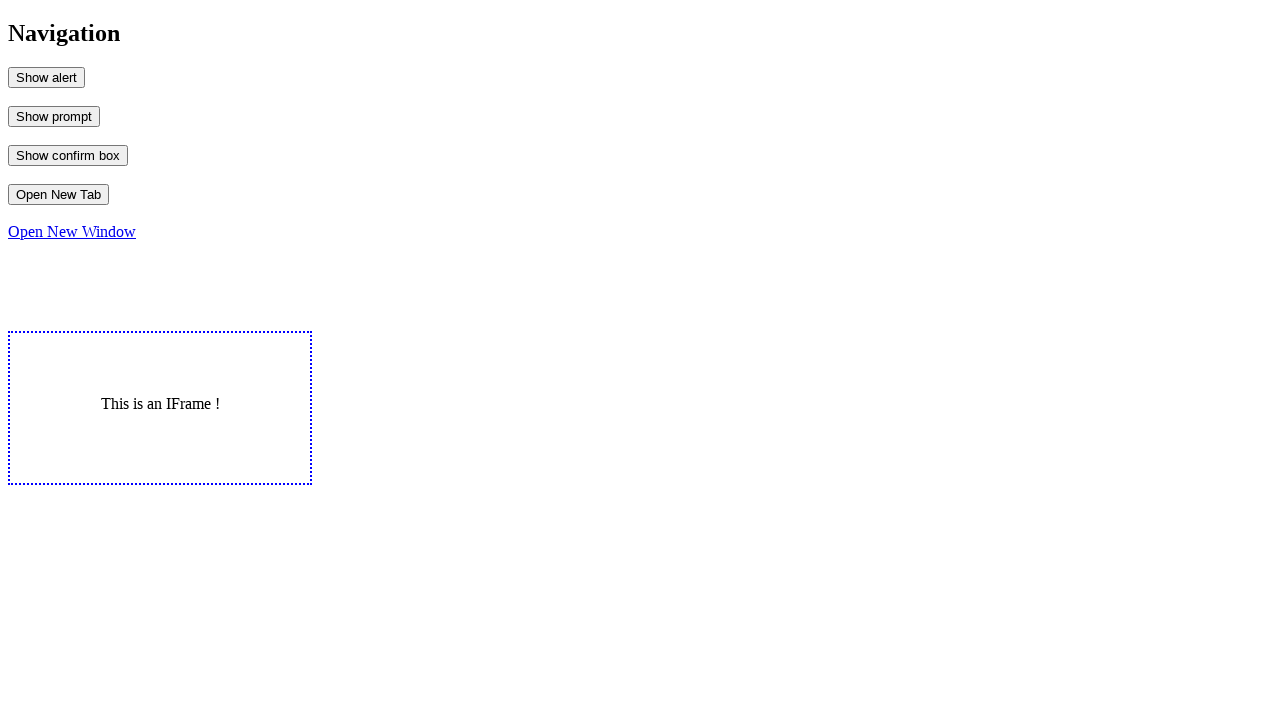

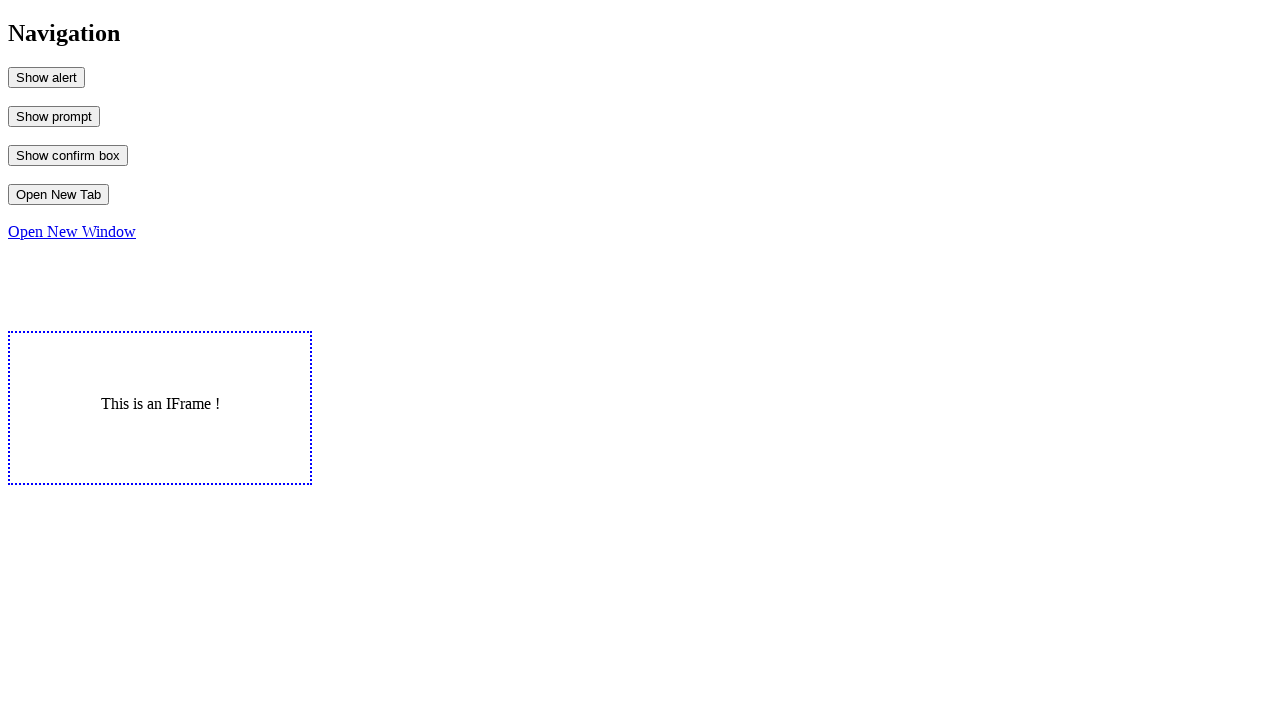